Navigates to Hepsiburada website and verifies the electronics button is present

Starting URL: https://hepsiburada.com

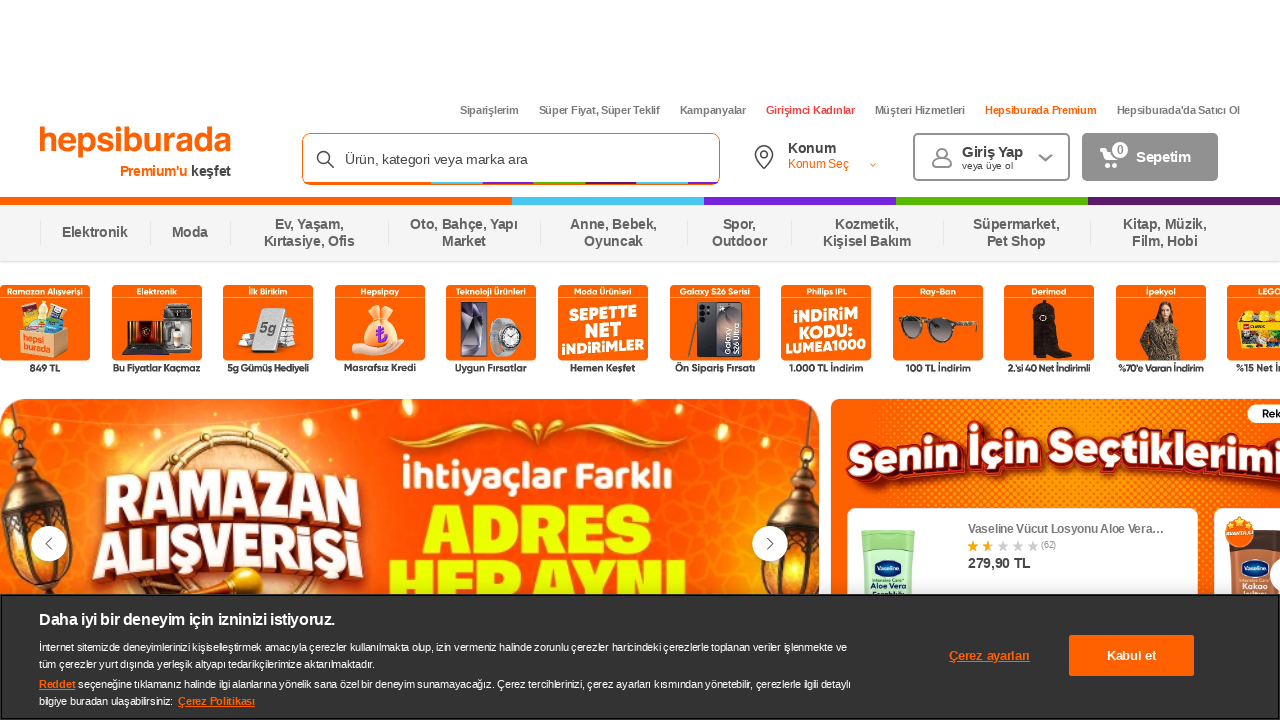

Navigated to Hepsiburada website
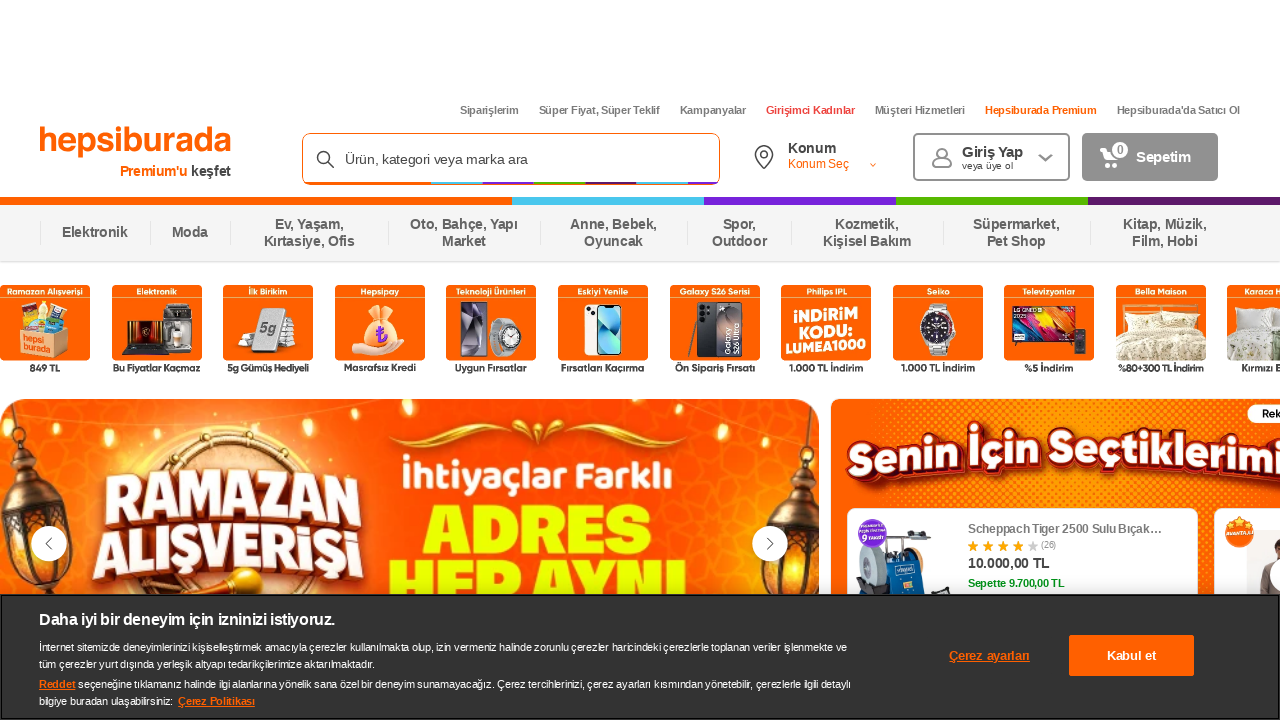

Electronics button element loaded and is present
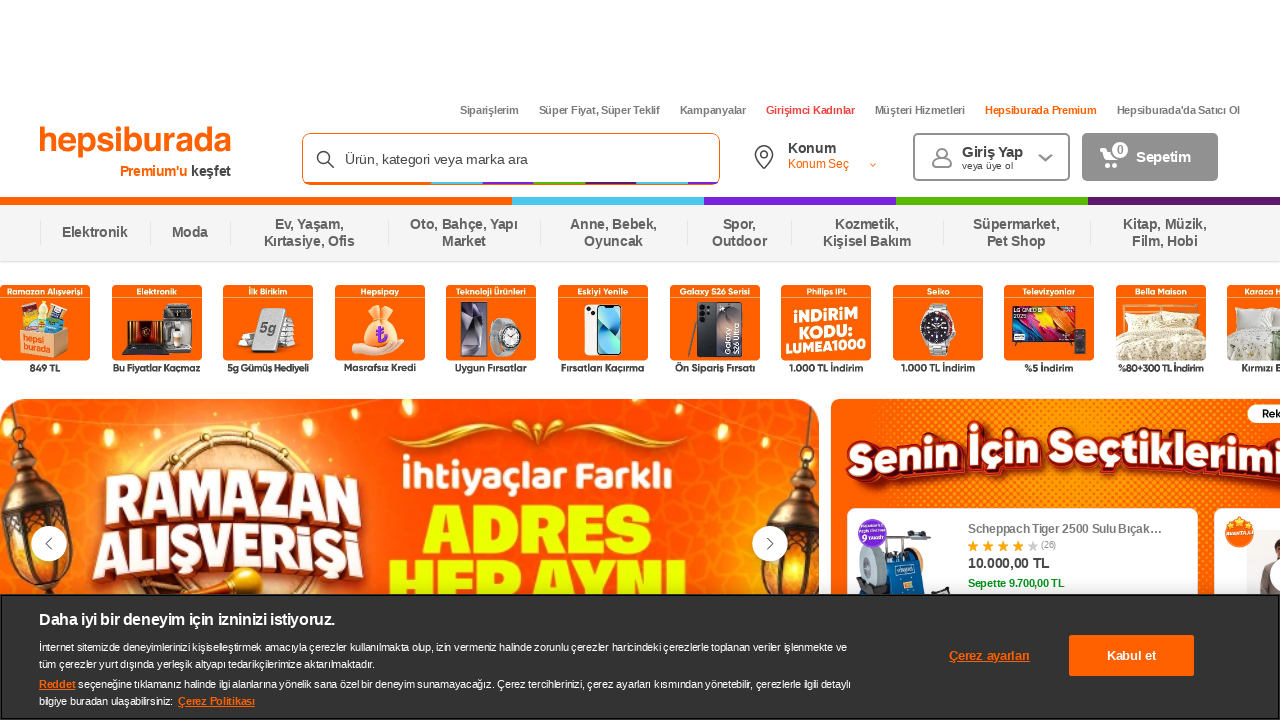

Verified electronics button is visible
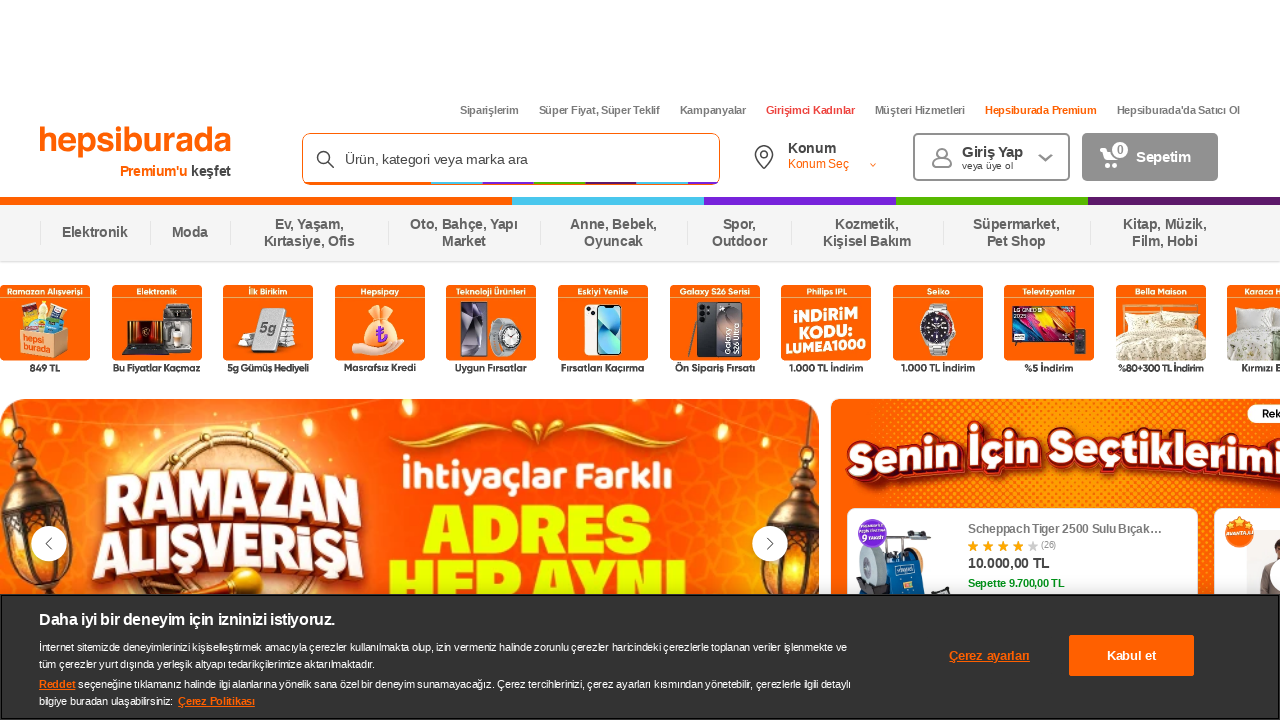

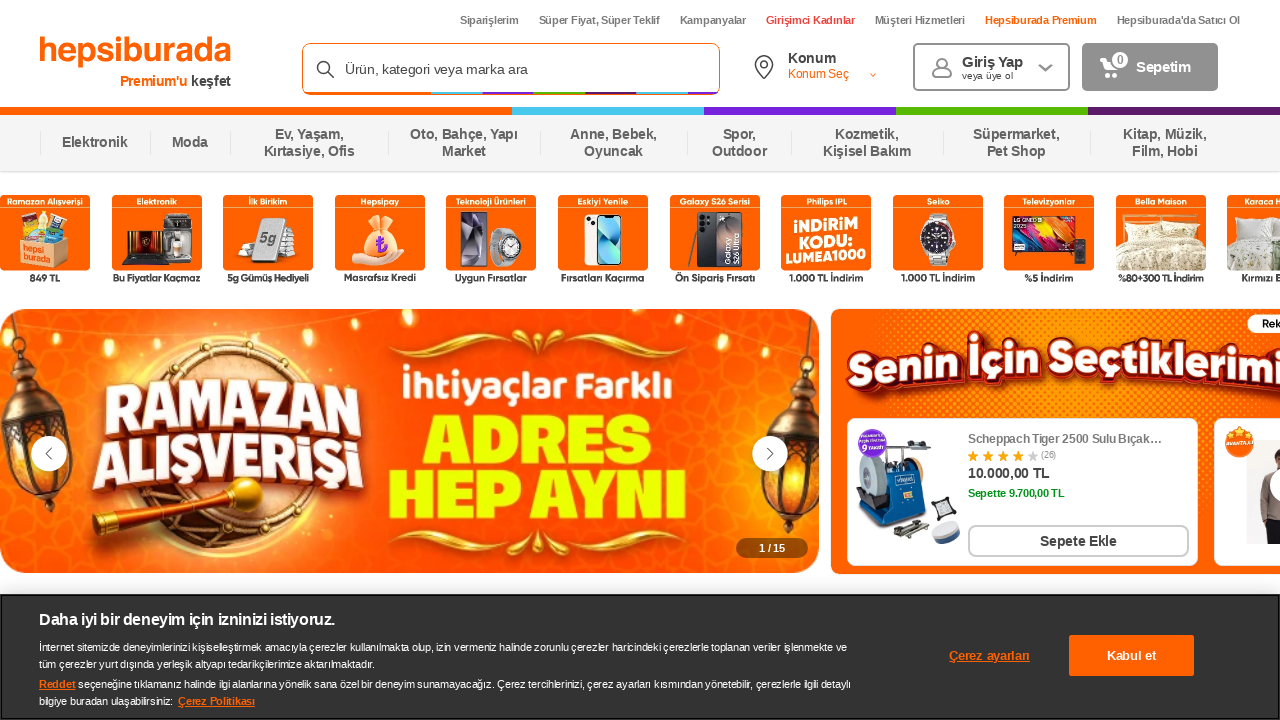